Tests jQuery UI custom dropdown menus by selecting items from four different dropdown lists (speed, file, number, and salutation)

Starting URL: https://jqueryui.com/resources/demos/selectmenu/default.html

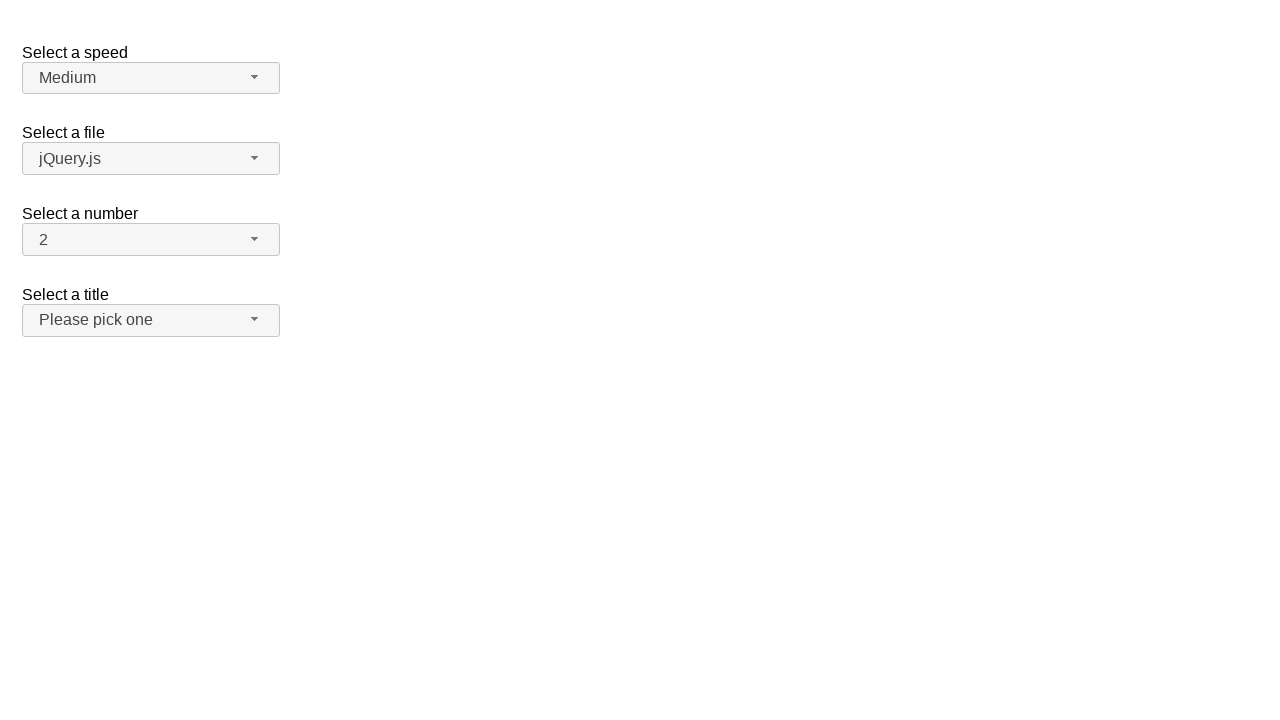

Clicked 'Select a speed' dropdown button at (151, 78) on xpath=//span[@id='speed-button']
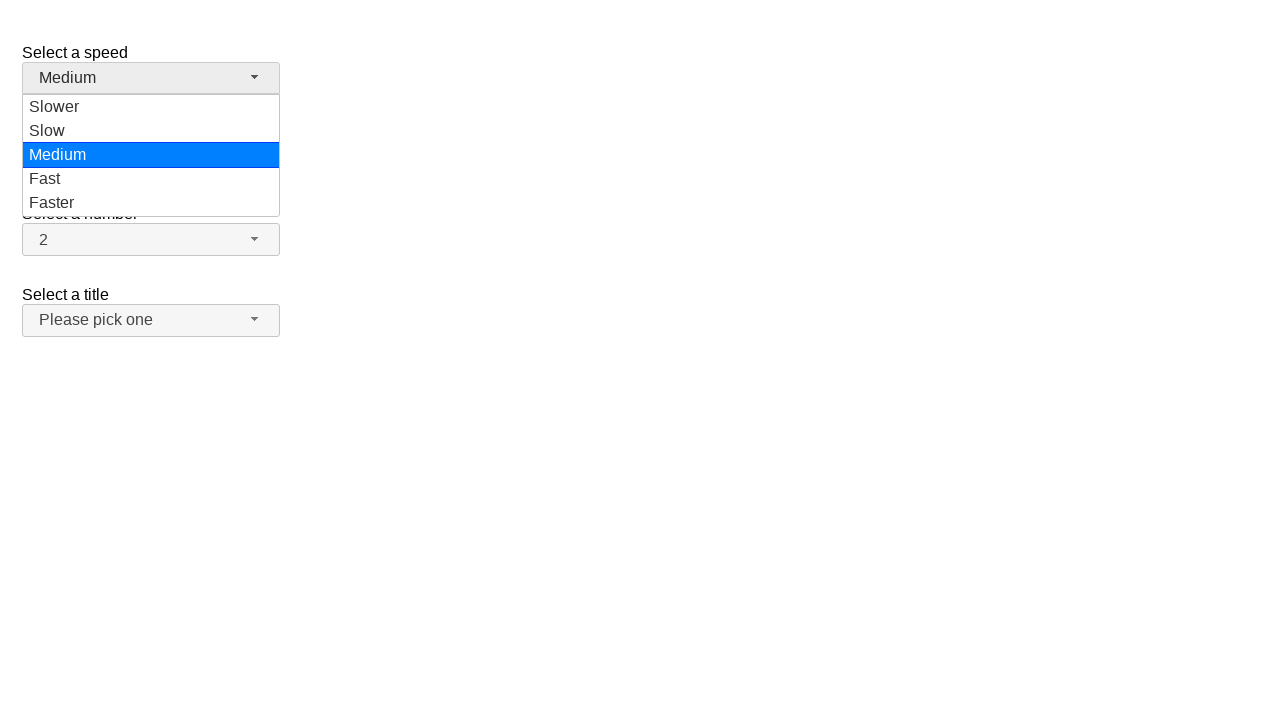

Selected 'Fast' from speed dropdown menu at (151, 179) on xpath=//ul[@id='speed-menu']//div[text()='Fast']
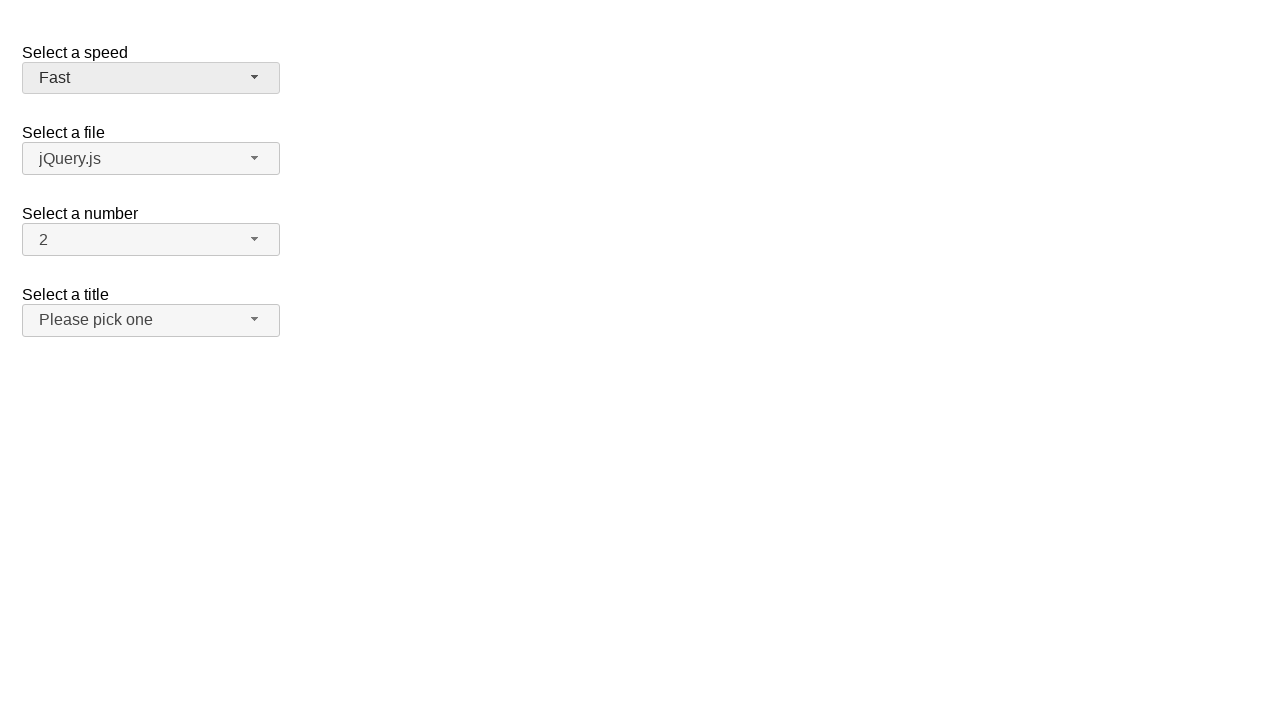

Clicked 'Select a file' dropdown button at (151, 159) on xpath=//span[@id='files-button']
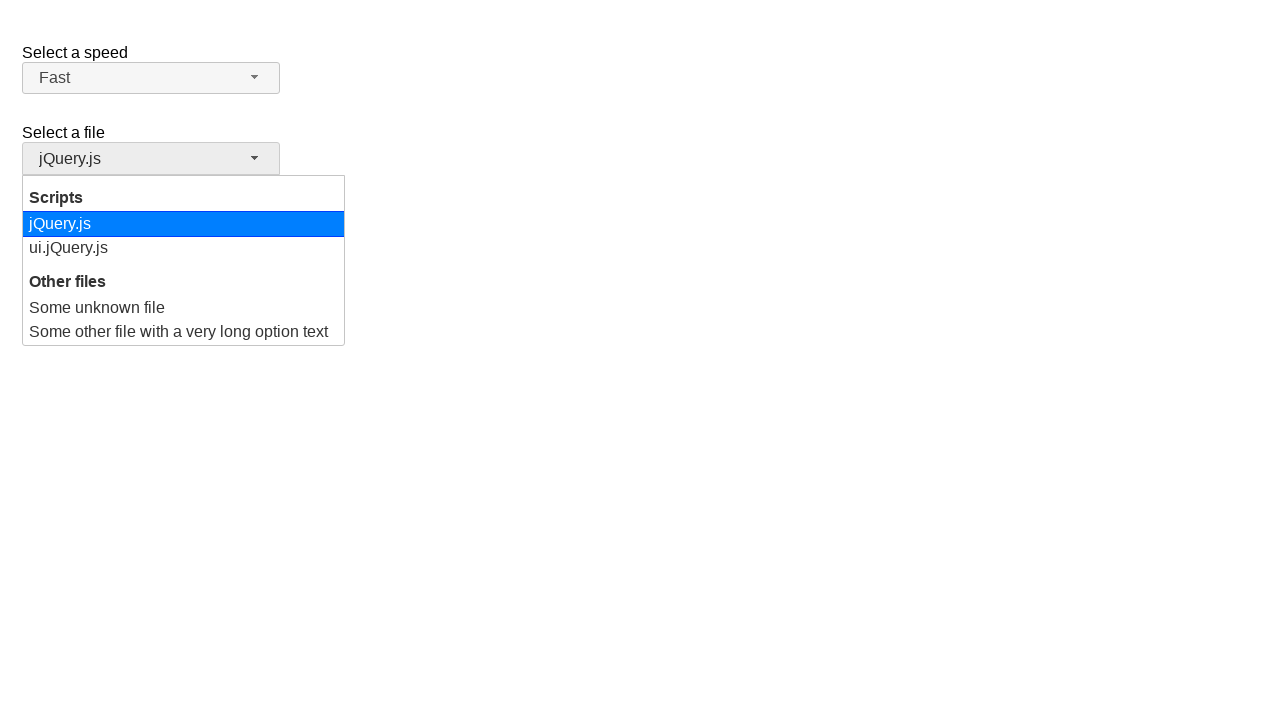

Selected 'ui.jQuery.js' from file dropdown menu at (184, 248) on xpath=//ul[@id='files-menu']//div[text()='ui.jQuery.js']
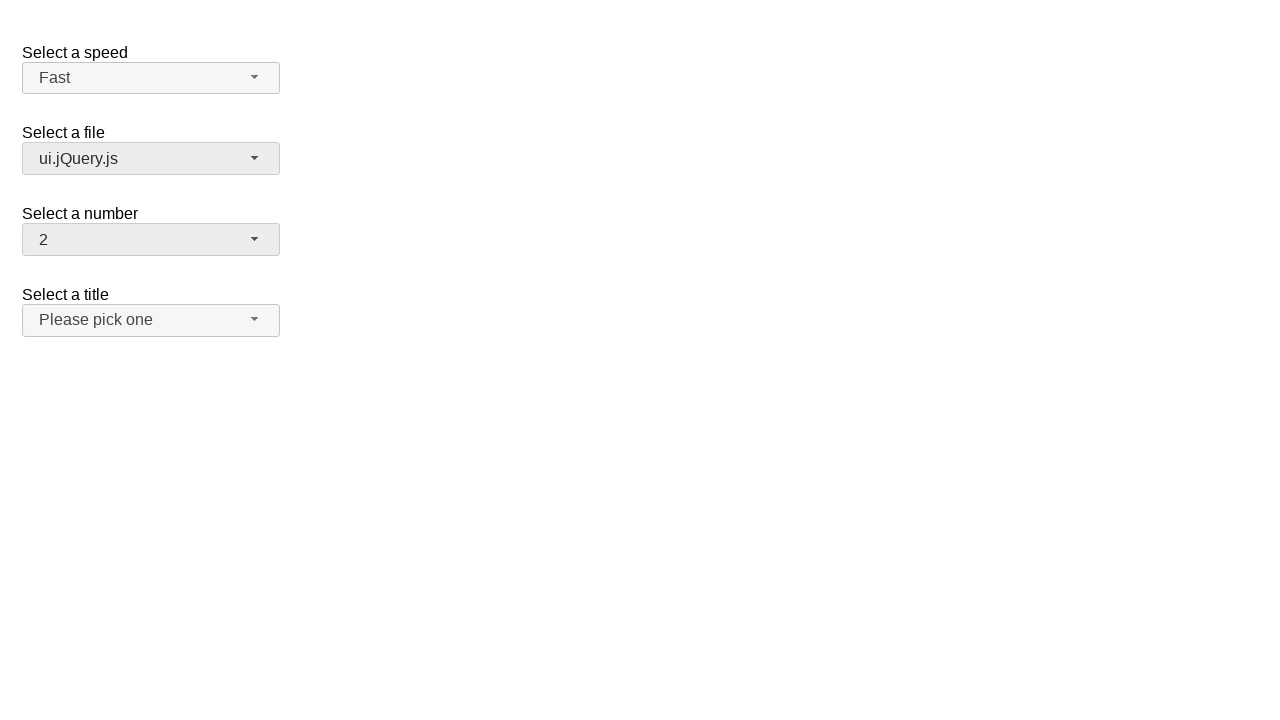

Clicked 'Select a number' dropdown button at (151, 240) on xpath=//span[@id='number-button']
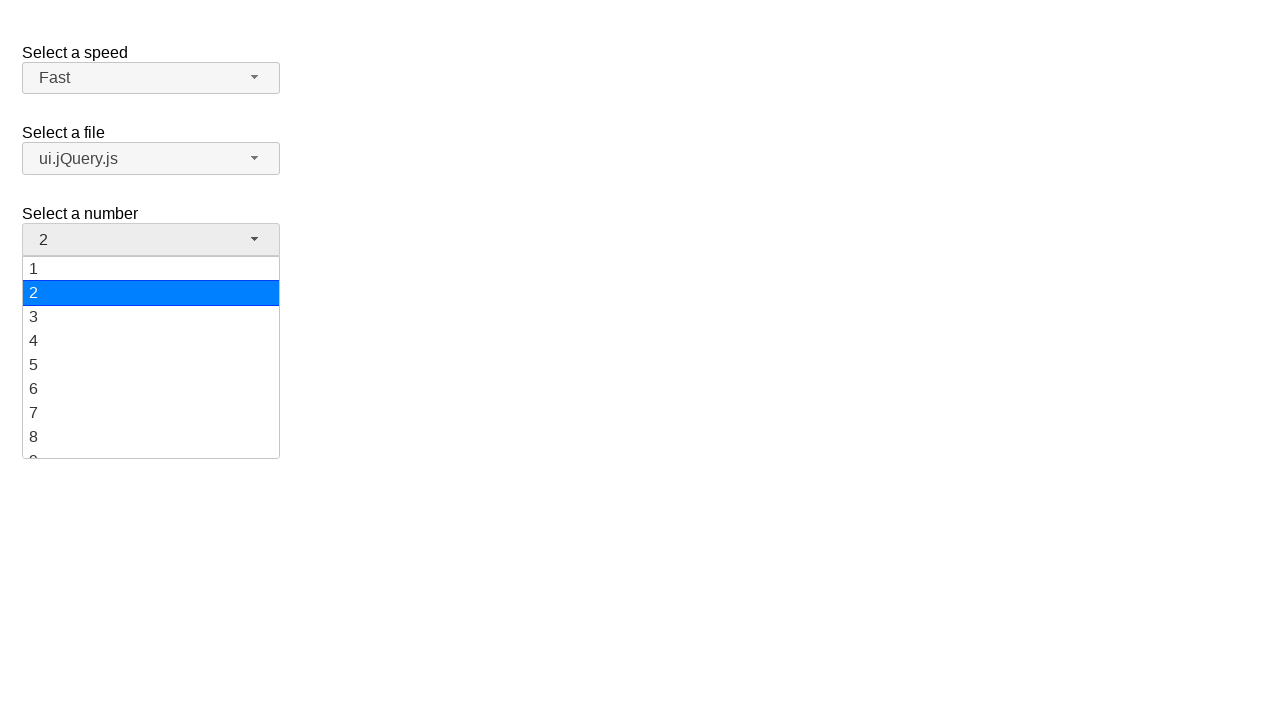

Selected '18' from number dropdown menu at (151, 421) on xpath=//ul[@id='number-menu']//div[text()='18']
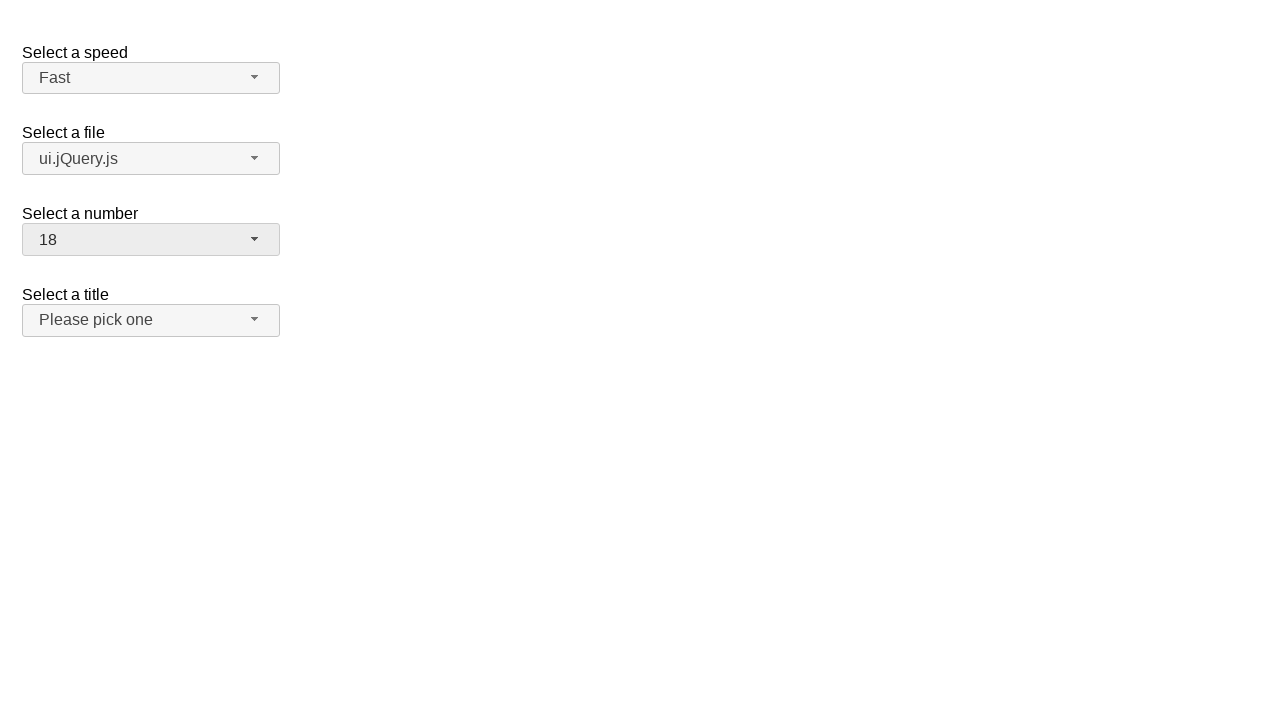

Clicked 'Select a title' dropdown button at (151, 320) on xpath=//span[@id='salutation-button']
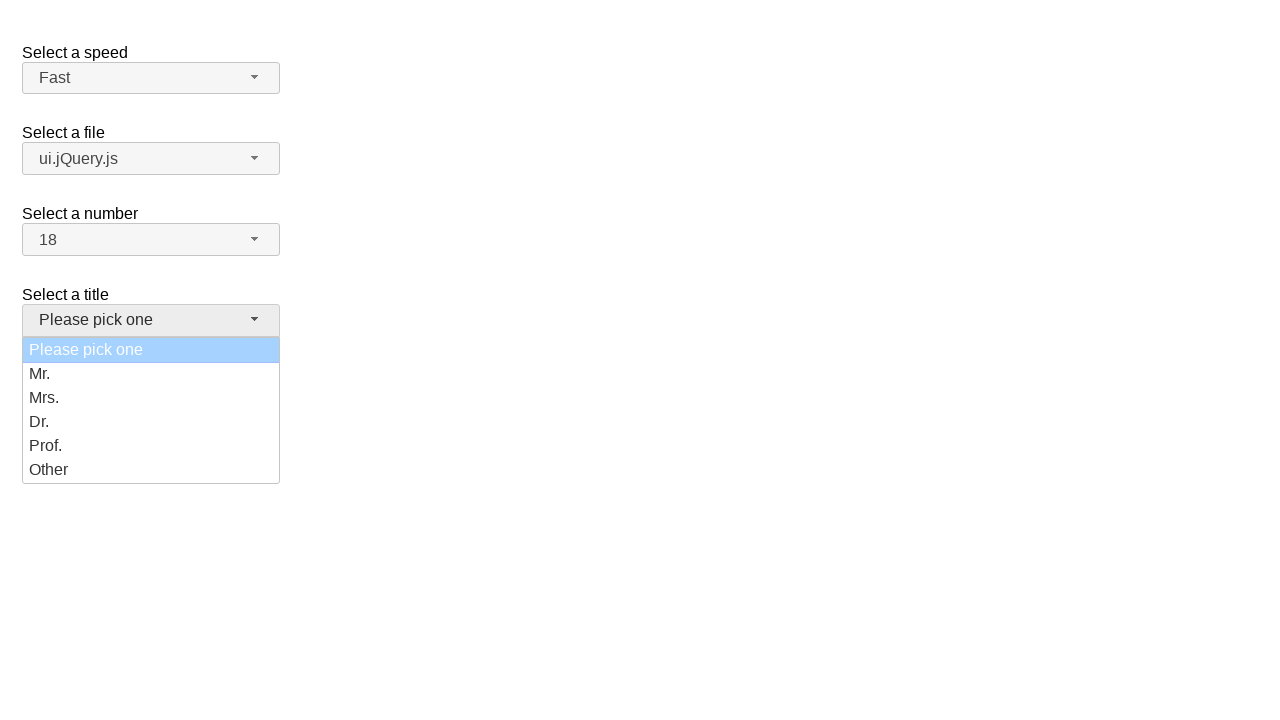

Selected 'Prof.' from salutation dropdown menu at (151, 446) on xpath=//ul[@id='salutation-menu']//div[text()='Prof.']
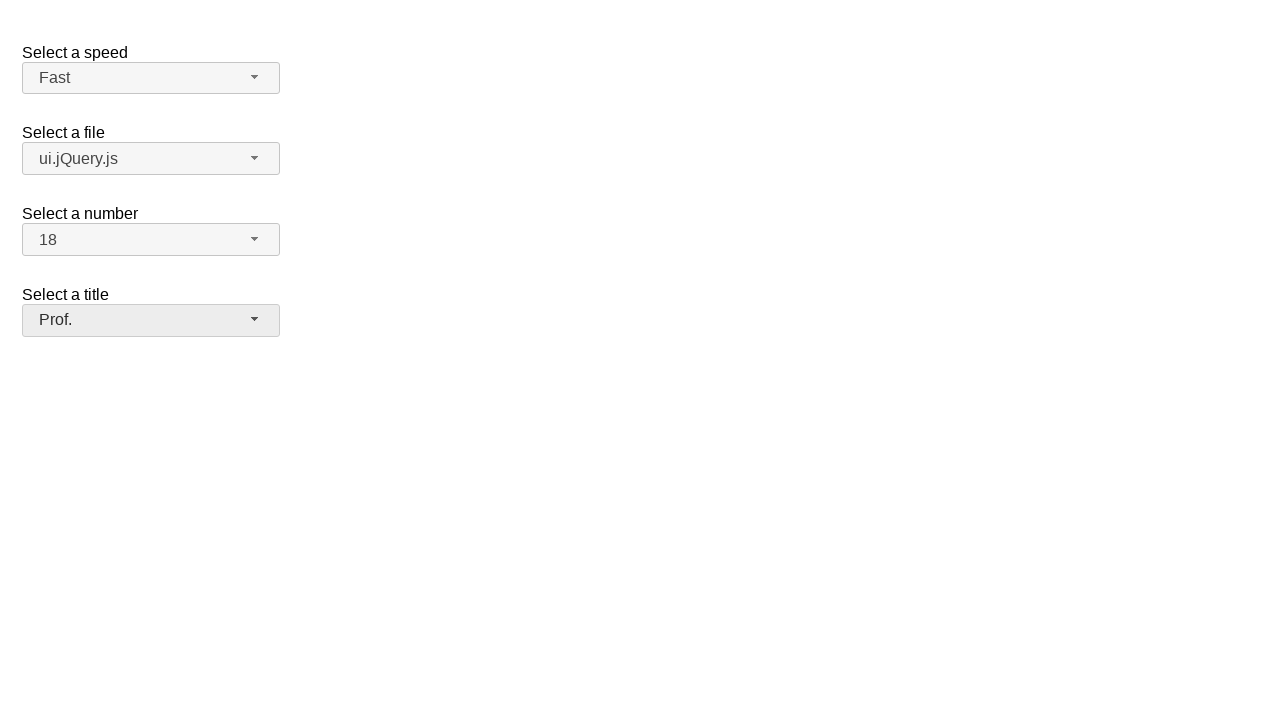

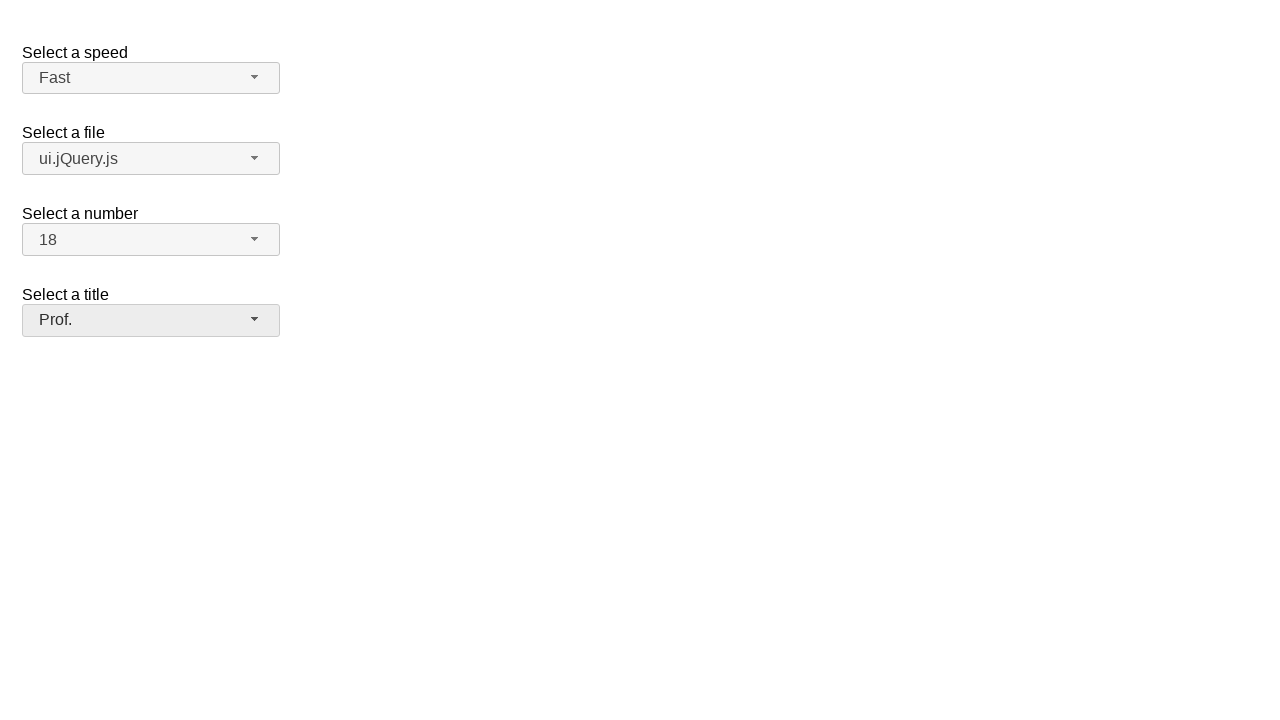